Tests window handling functionality by clicking a link that opens a new window/tab, switching between windows, then returning to the original window and navigating to the next page.

Starting URL: https://www.w3schools.com/sql/default.asp

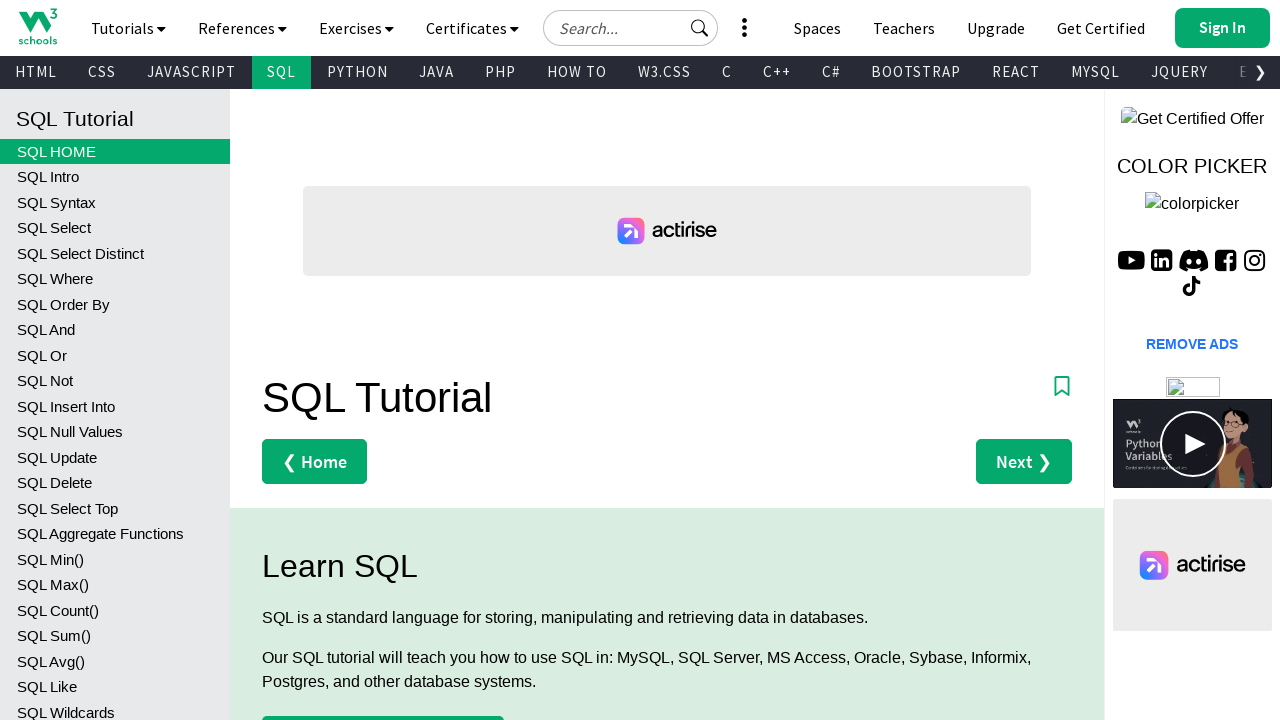

Clicked 'Try it Yourself' link to open new window/tab at (965, 360) on xpath=//*[@class='w3-example']//a
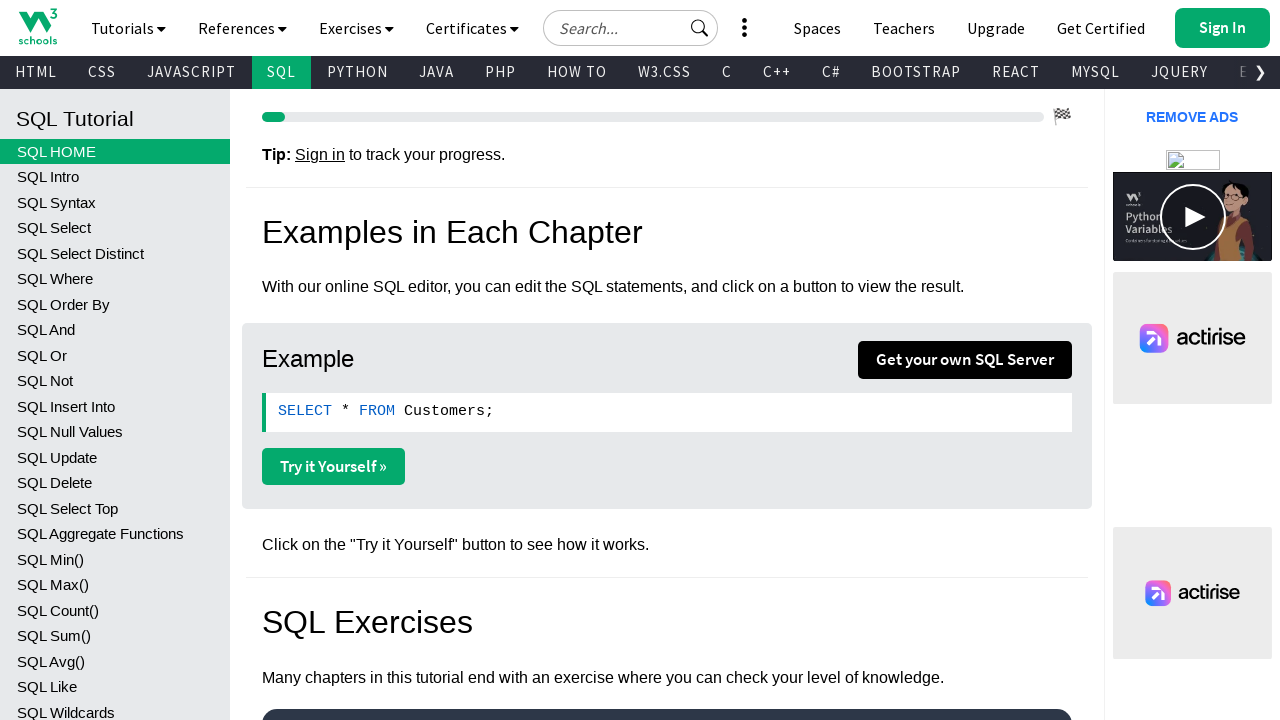

New window/tab opened successfully
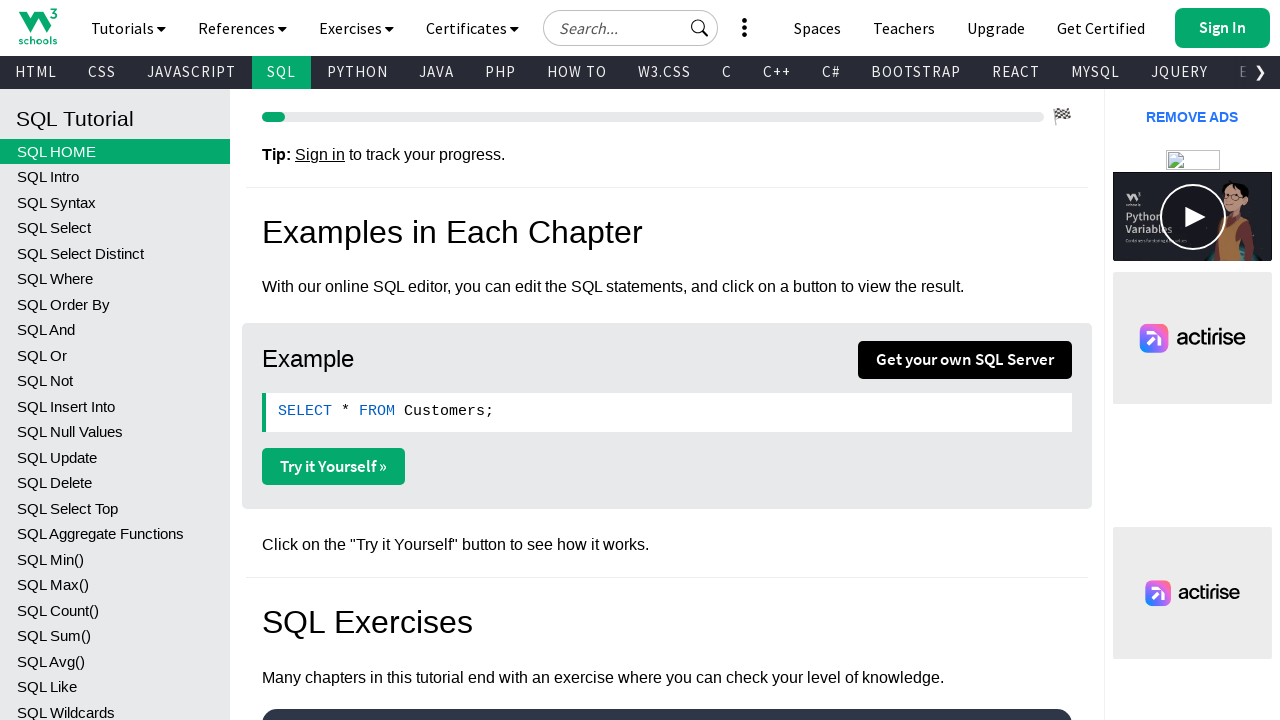

New page finished loading
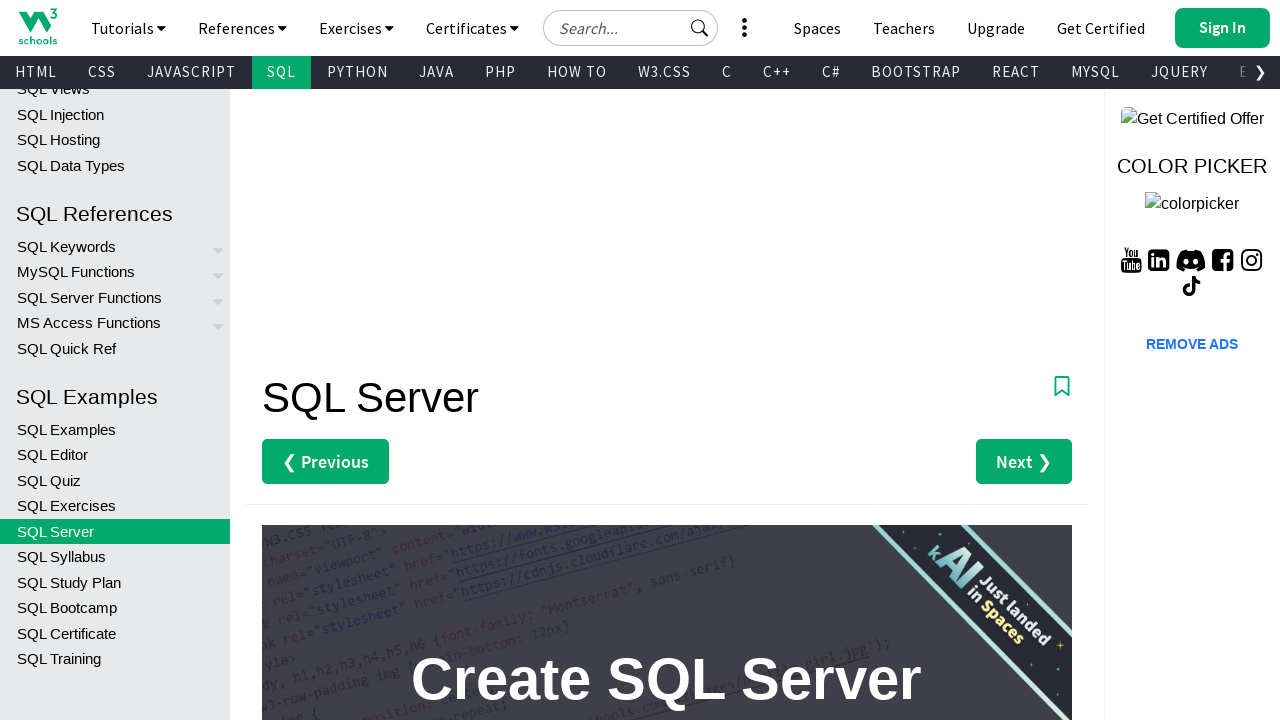

Printed original page title: SQL Tutorial and new page title: Create SQL Server | W3Schools.com | W3Schools Spaces
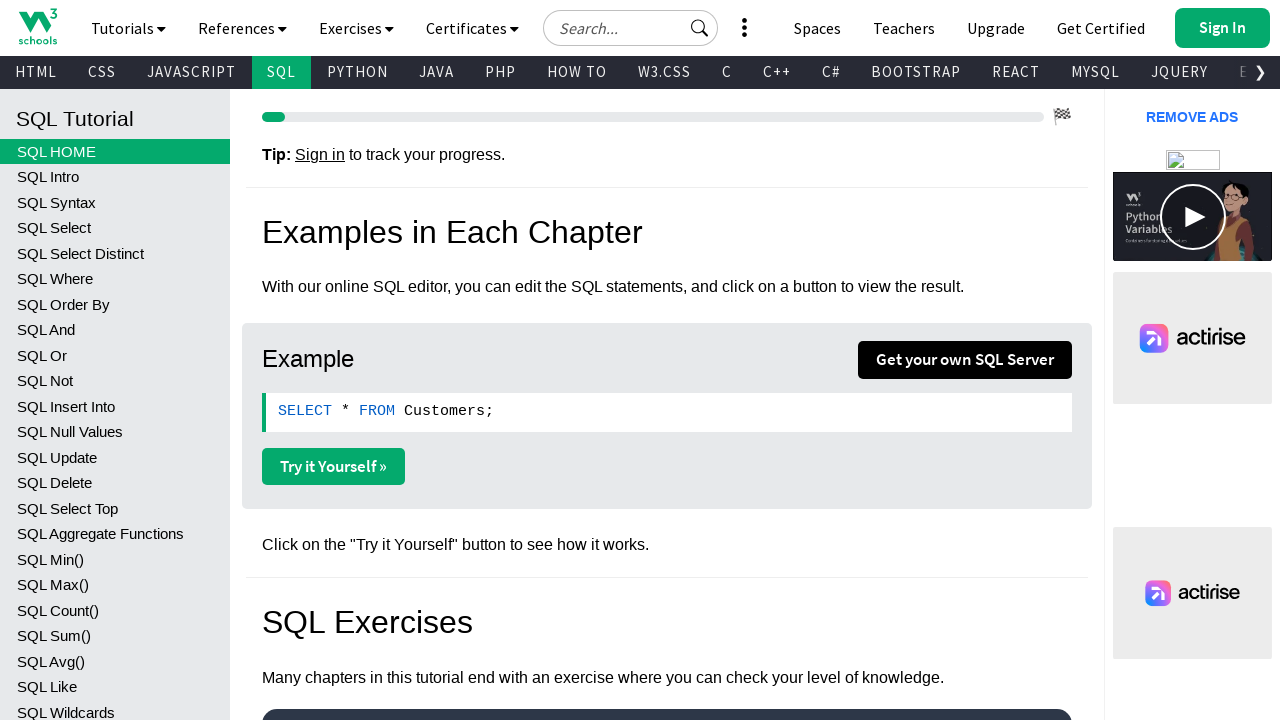

Closed new window/tab
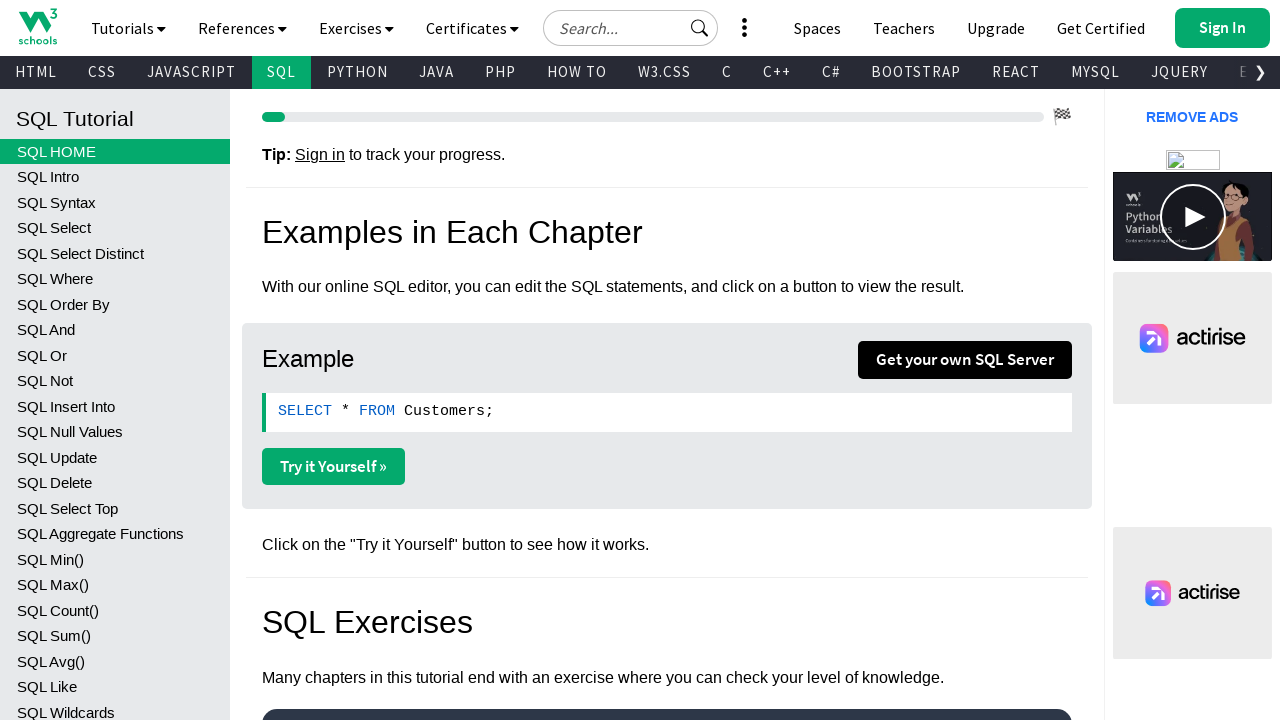

Clicked 'Next' button to navigate to next page at (1024, 360) on xpath=//*[@class='w3-clear nextprev']//a[2]
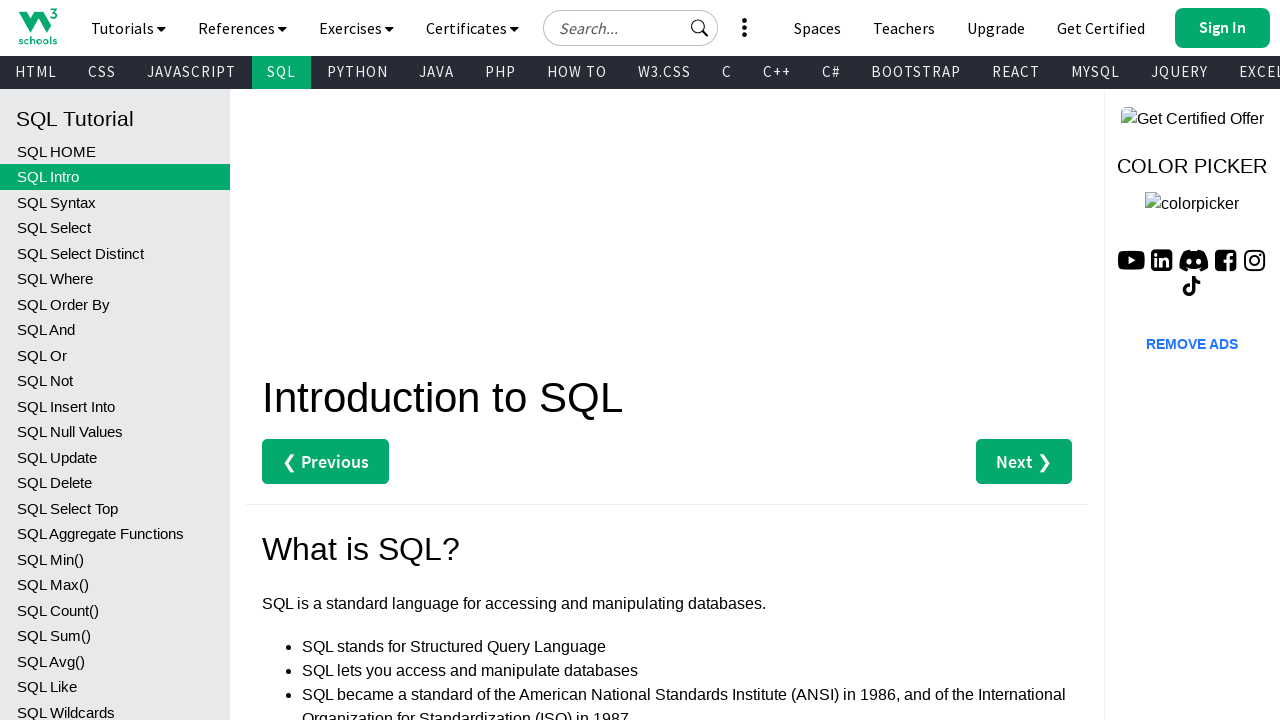

Navigation to next page completed
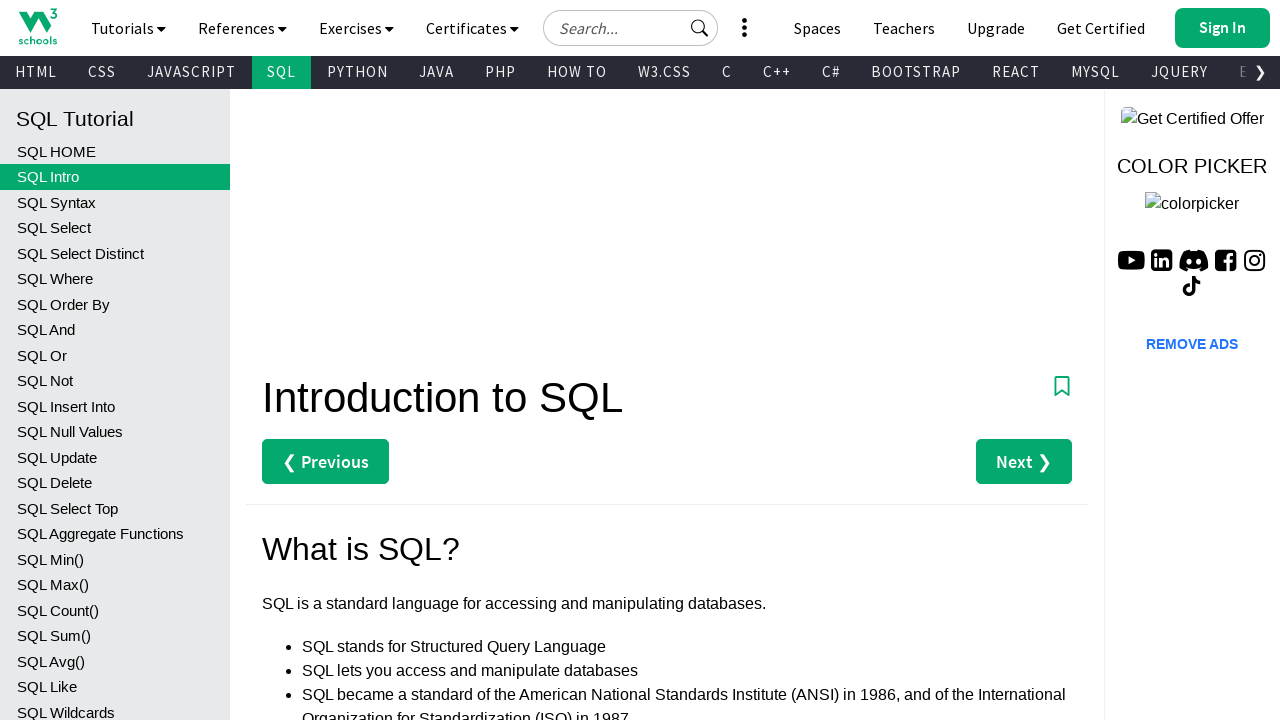

Printed current page title: SQL Introduction
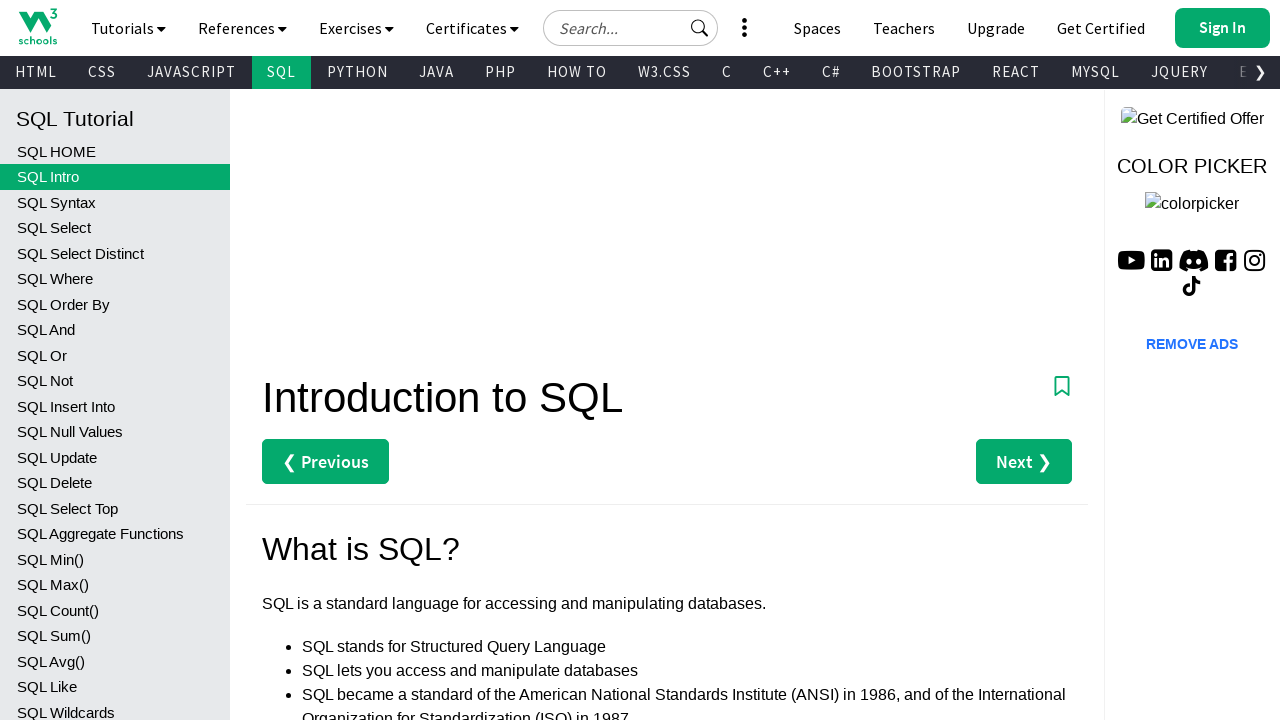

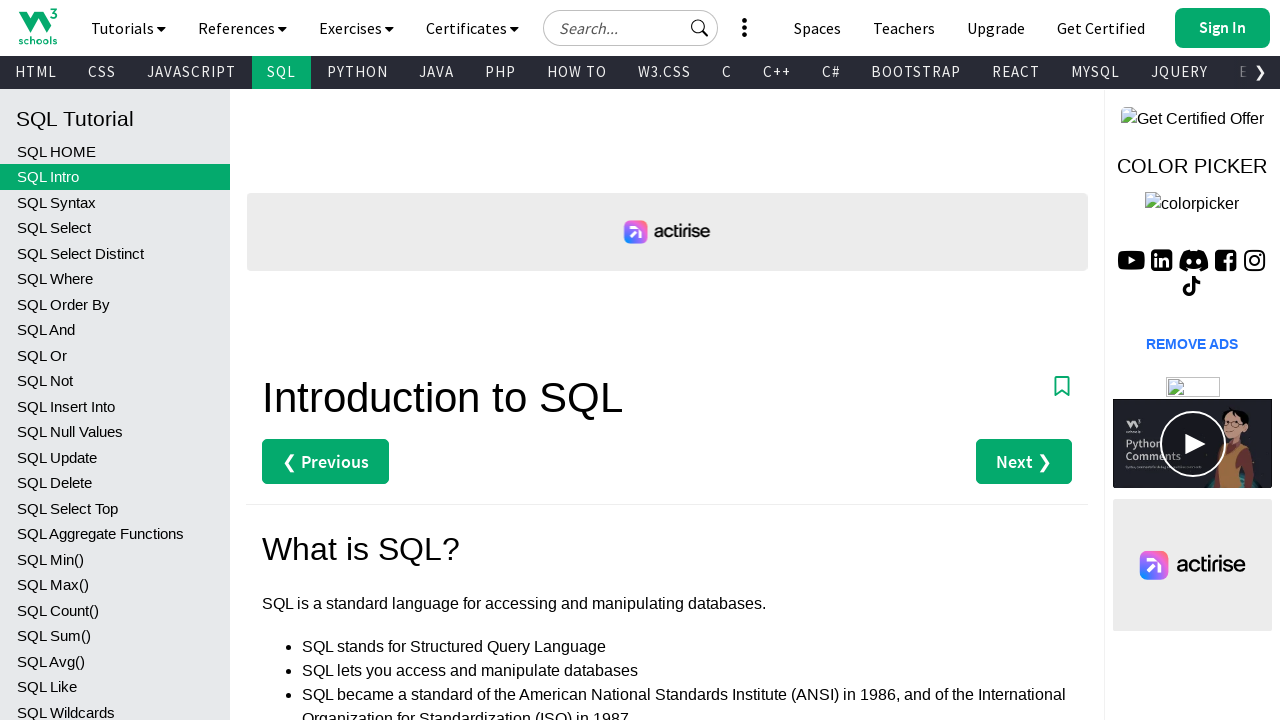